Tests marking all todo items as completed using the toggle-all checkbox.

Starting URL: https://demo.playwright.dev/todomvc

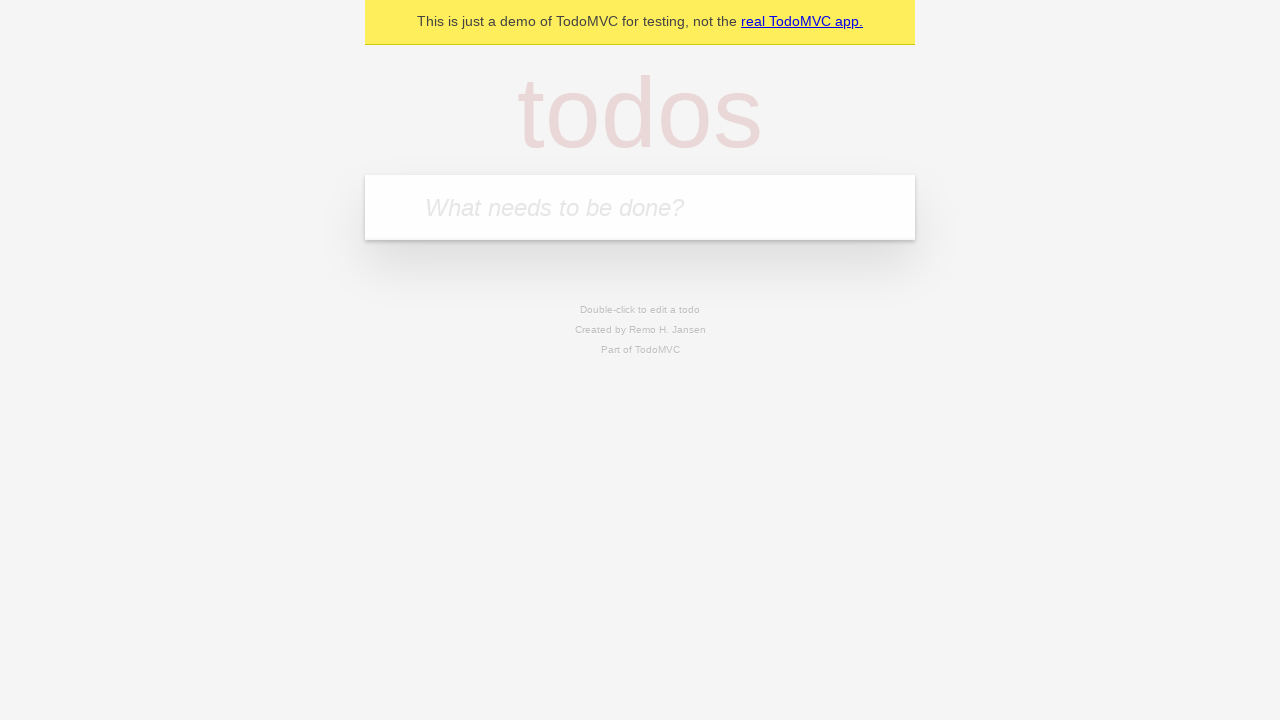

Filled todo input with 'buy some cheese' on internal:attr=[placeholder="What needs to be done?"i]
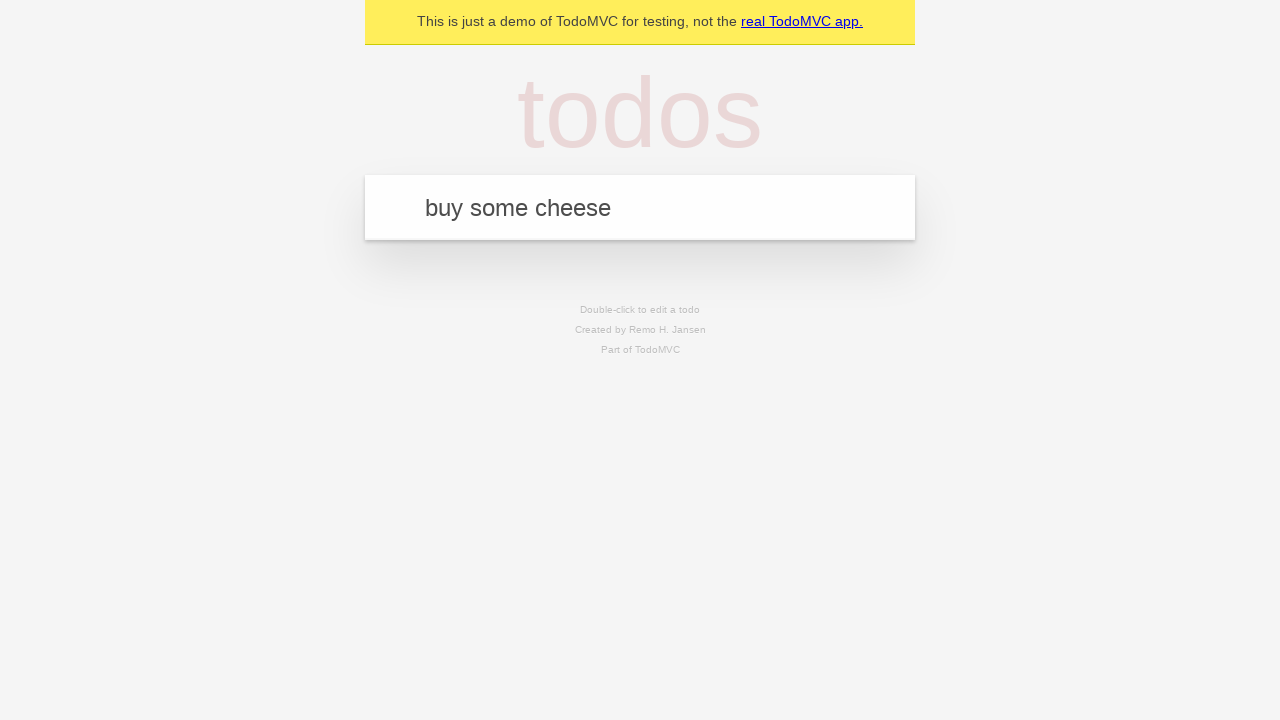

Pressed Enter to add first todo item on internal:attr=[placeholder="What needs to be done?"i]
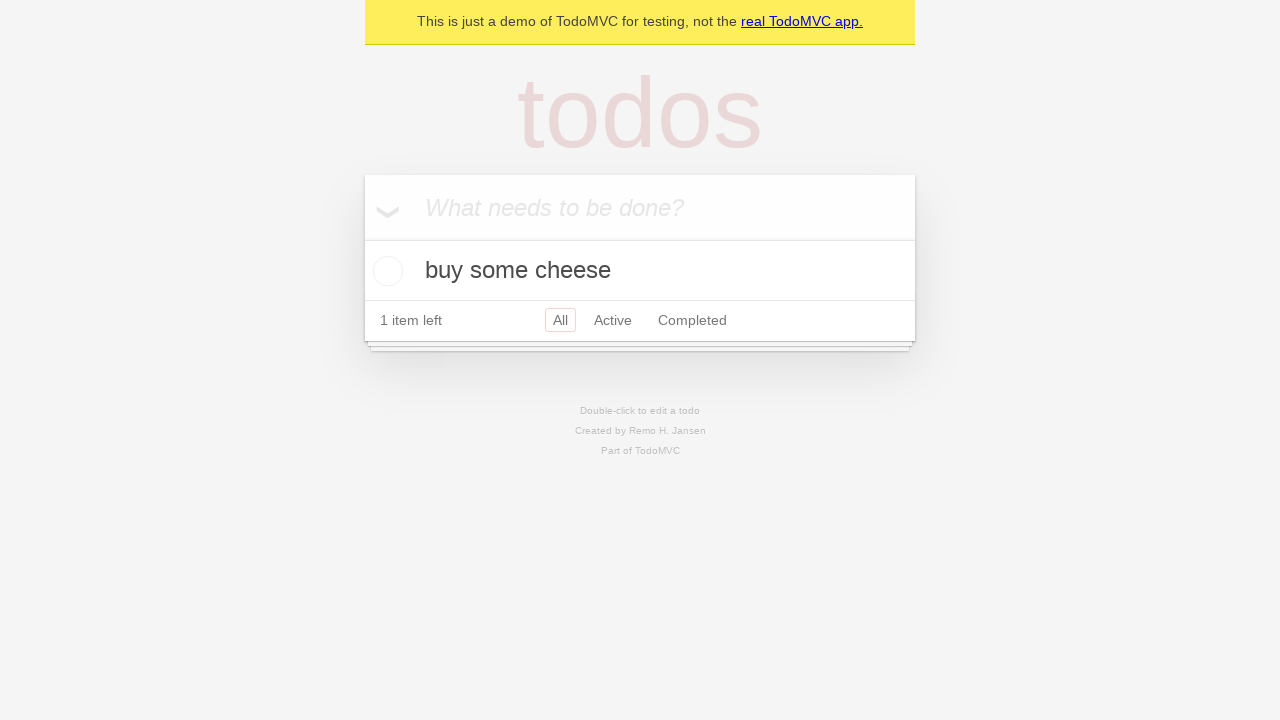

Filled todo input with 'feed the cat' on internal:attr=[placeholder="What needs to be done?"i]
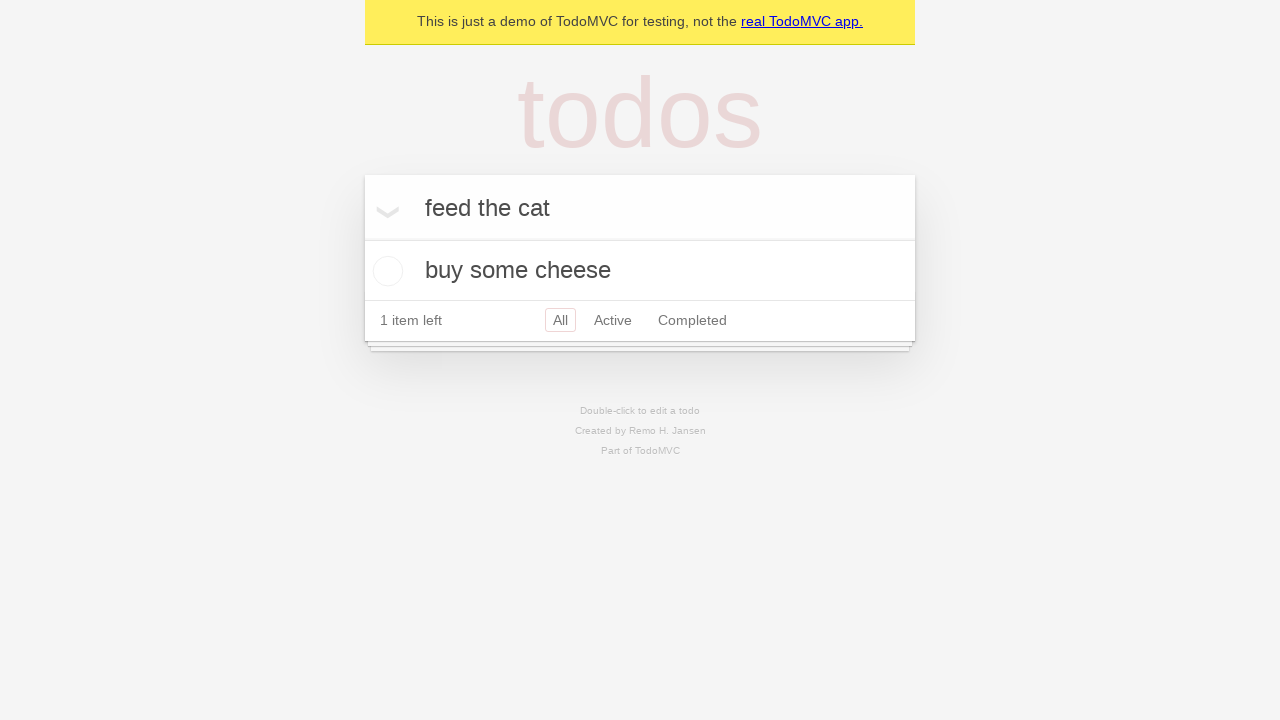

Pressed Enter to add second todo item on internal:attr=[placeholder="What needs to be done?"i]
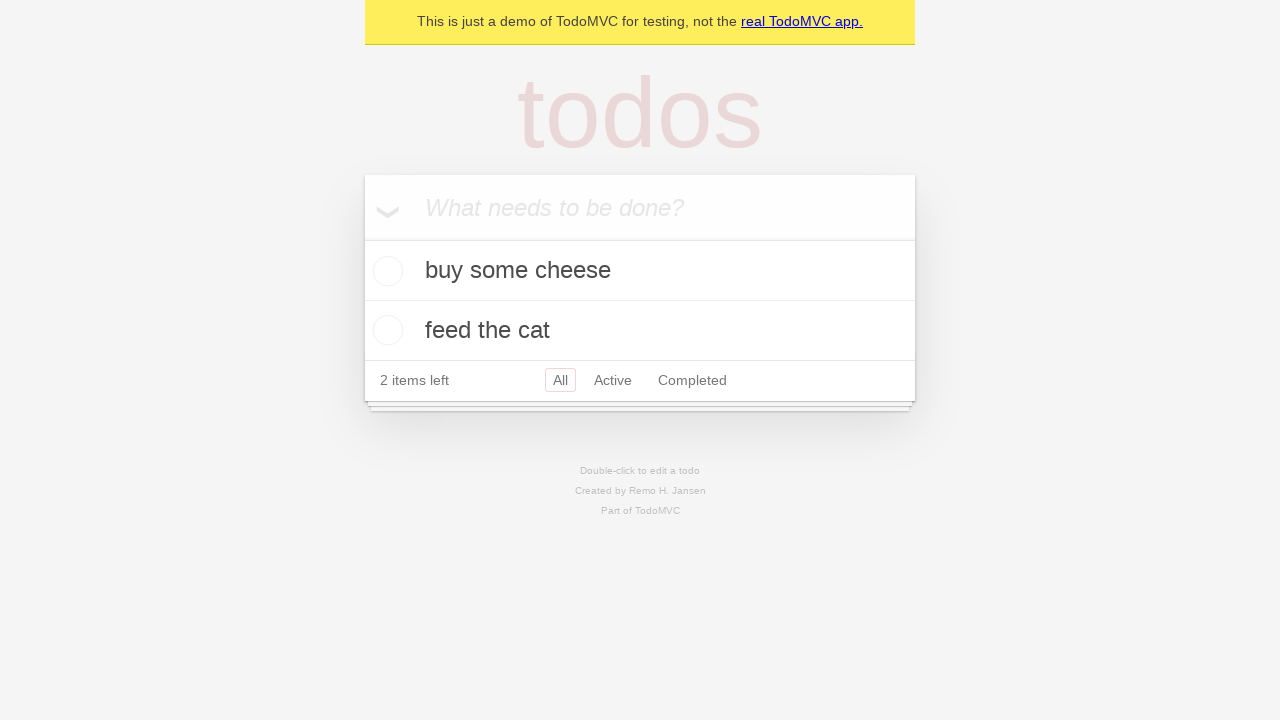

Filled todo input with 'book a doctors appointment' on internal:attr=[placeholder="What needs to be done?"i]
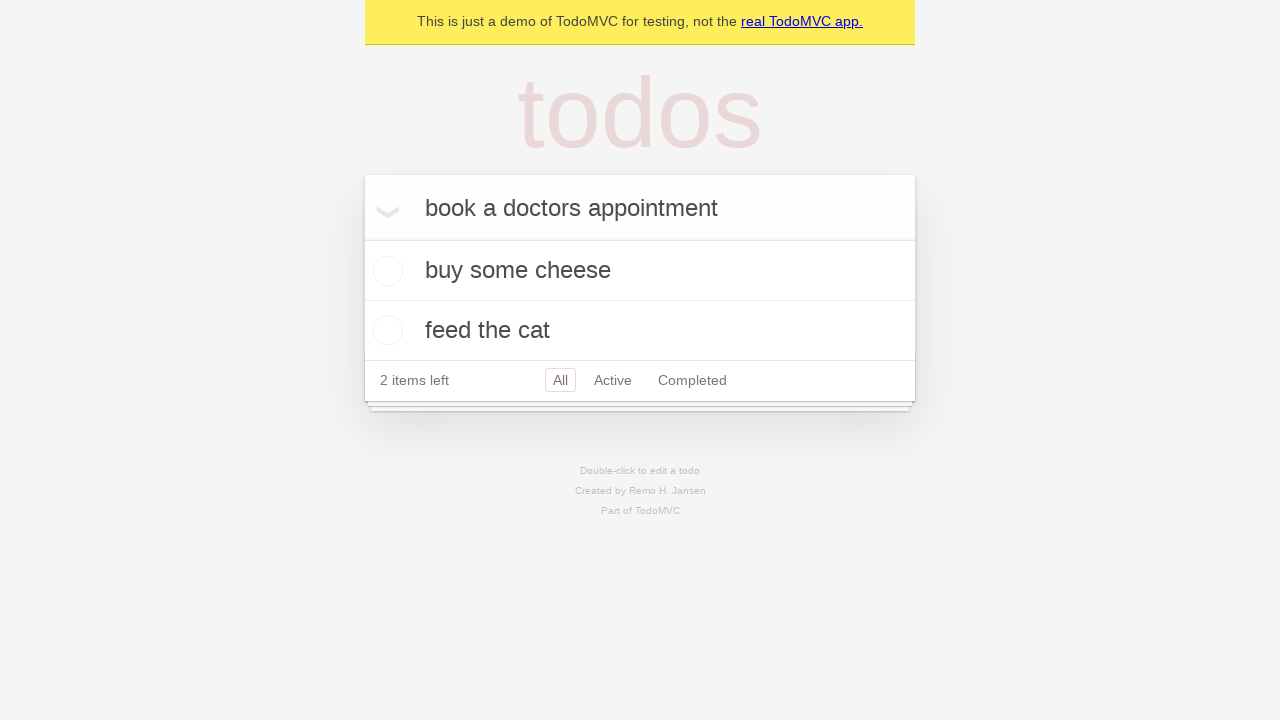

Pressed Enter to add third todo item on internal:attr=[placeholder="What needs to be done?"i]
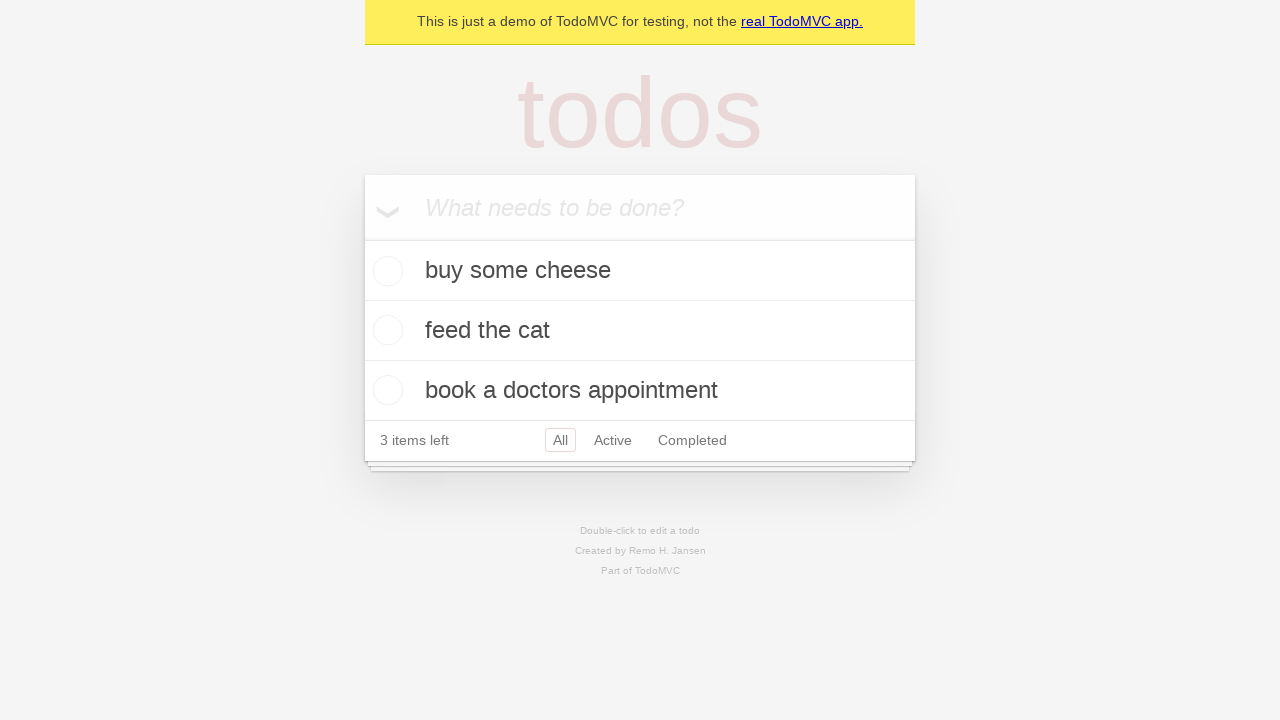

Clicked 'Mark all as complete' checkbox at (362, 238) on internal:label="Mark all as complete"i
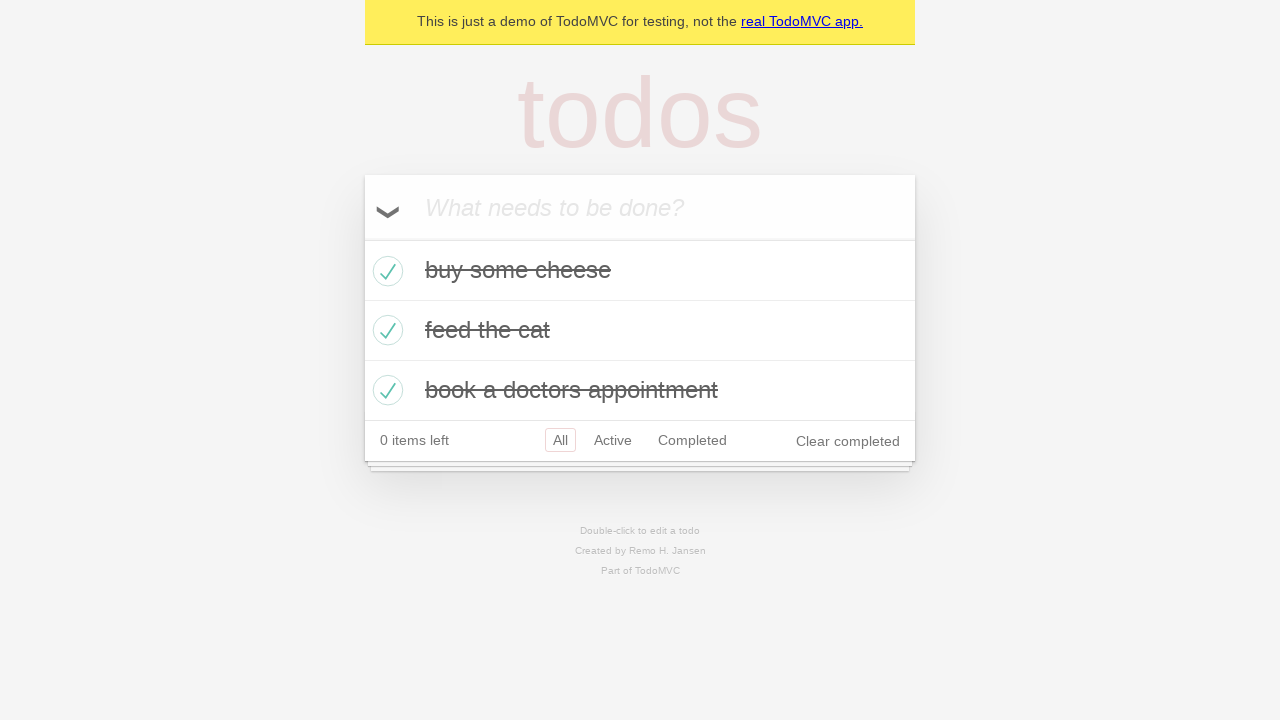

Waited for all todo items to be marked as completed
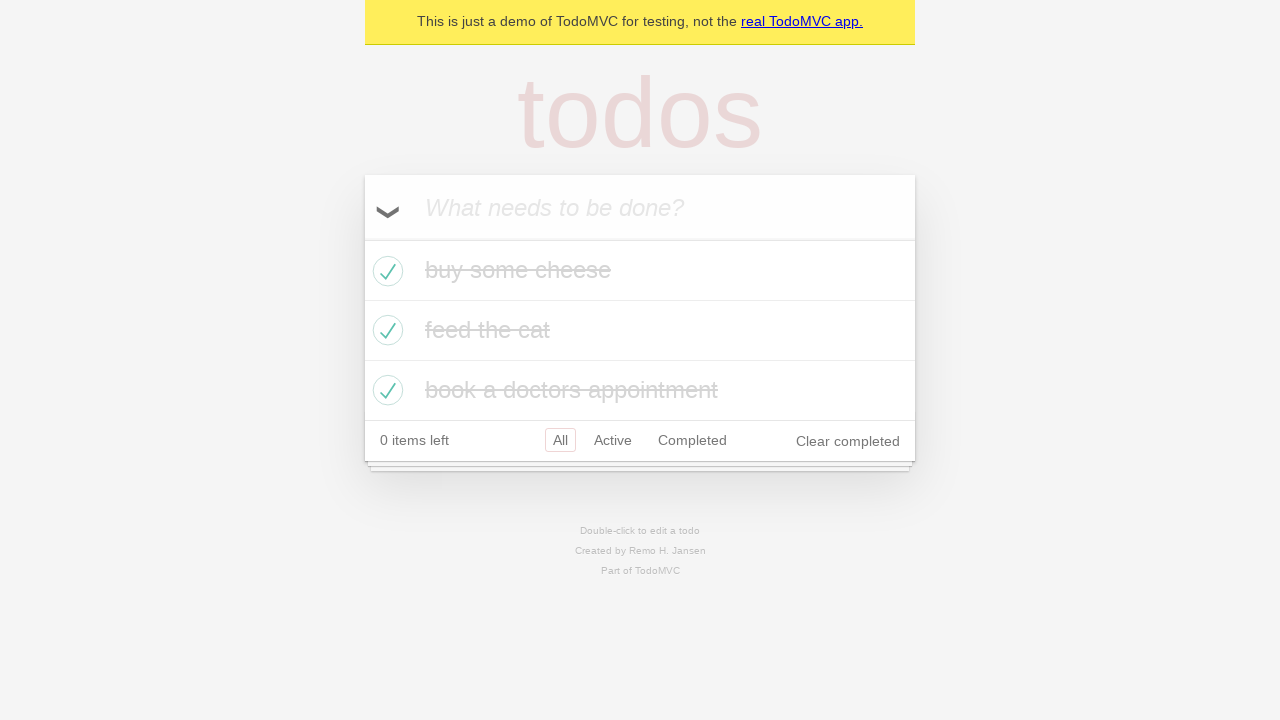

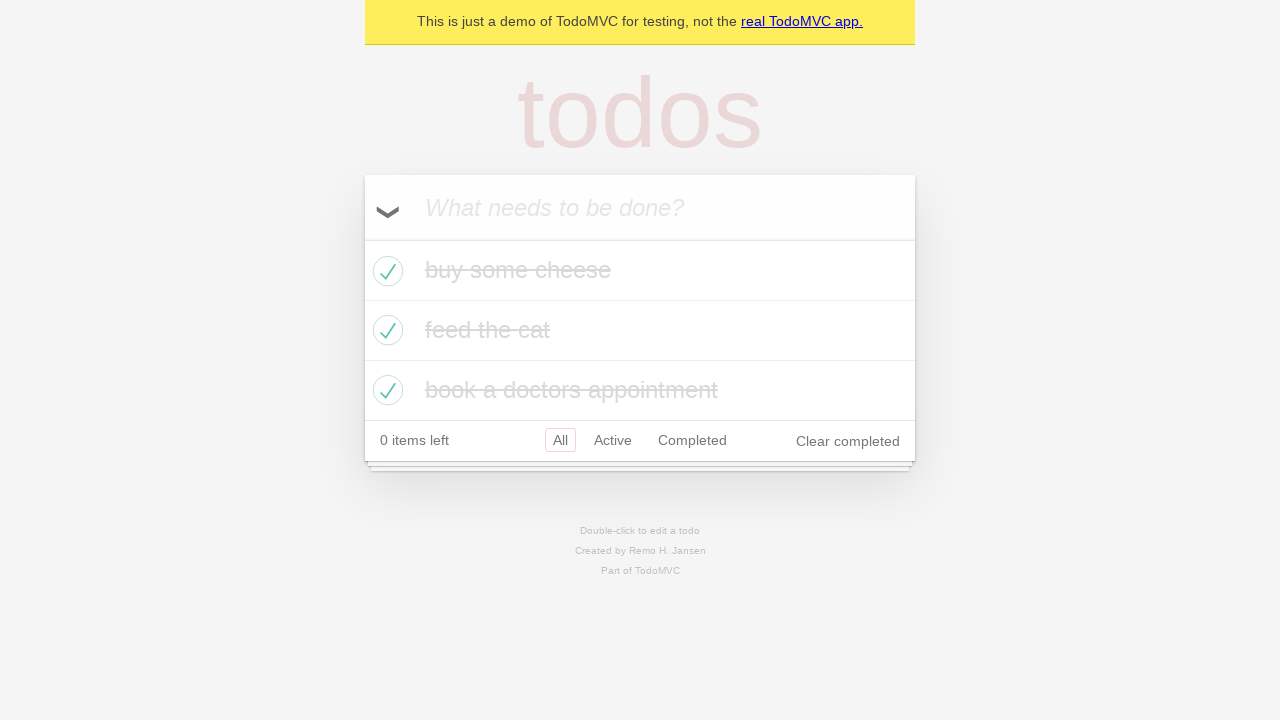